Tests dropdown and multi-select functionality by selecting options using visible text on a demo page. Selects "doc 1" from a dropdown and "Hyundai" from a multi-select element.

Starting URL: http://omayo.blogspot.com/

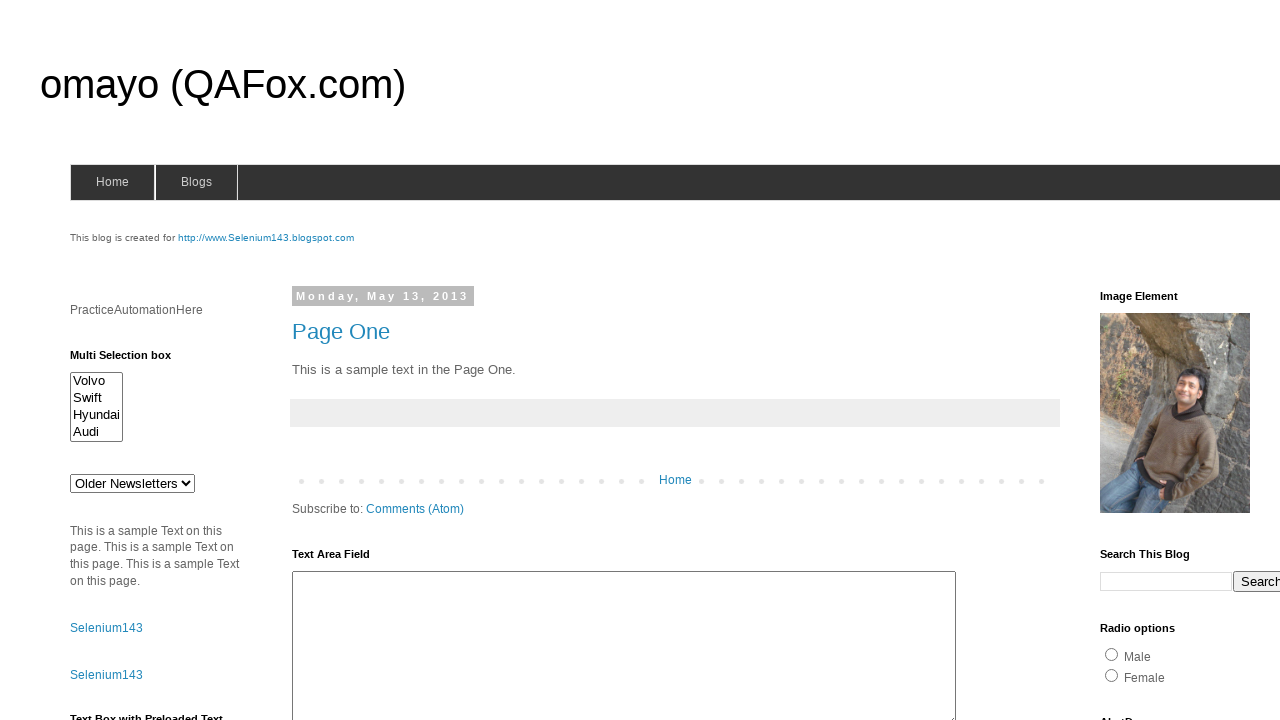

Selected 'doc 1' from dropdown #drop1 on #drop1
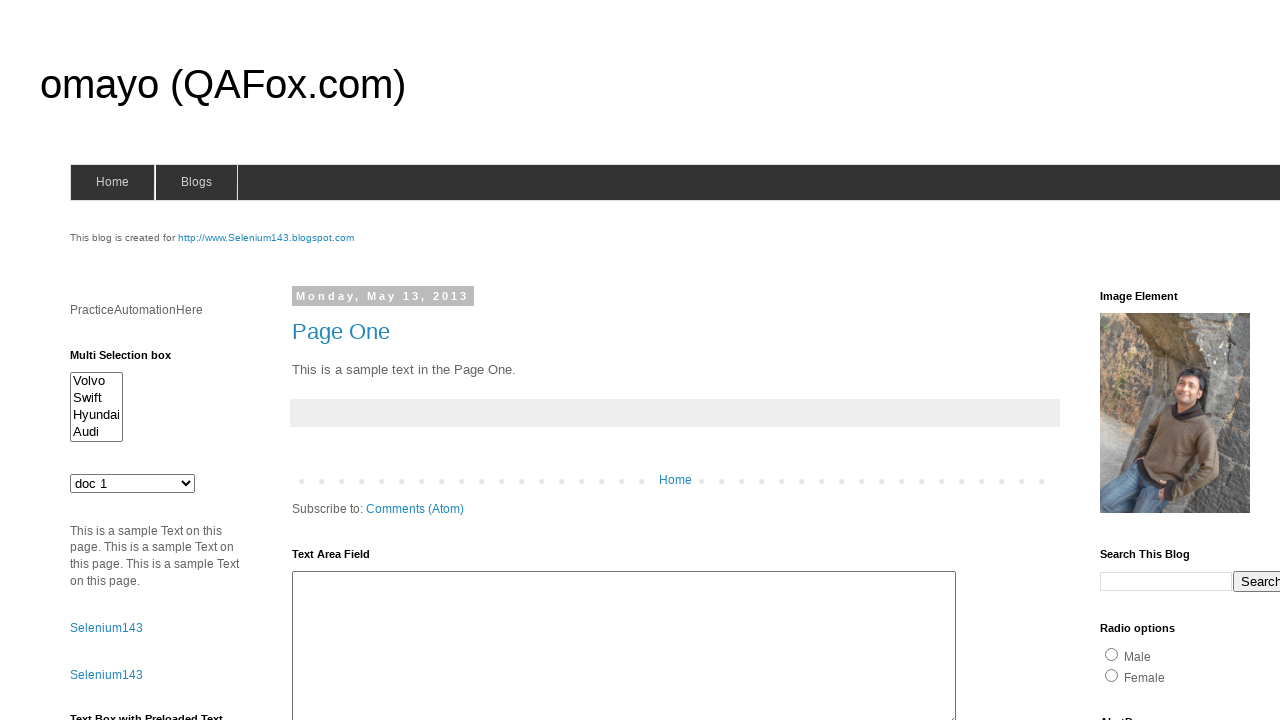

Waited 1000ms for dropdown selection to register
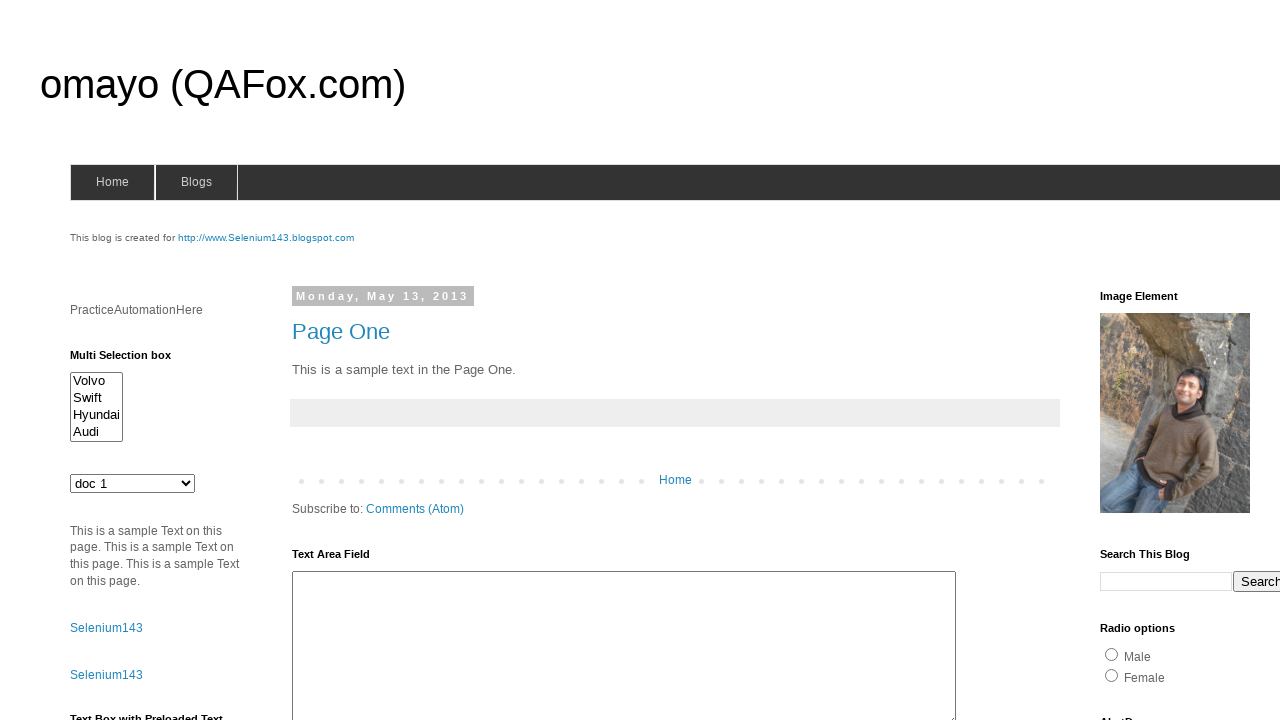

Selected 'Hyundai' from multi-select element #multiselect1 on #multiselect1
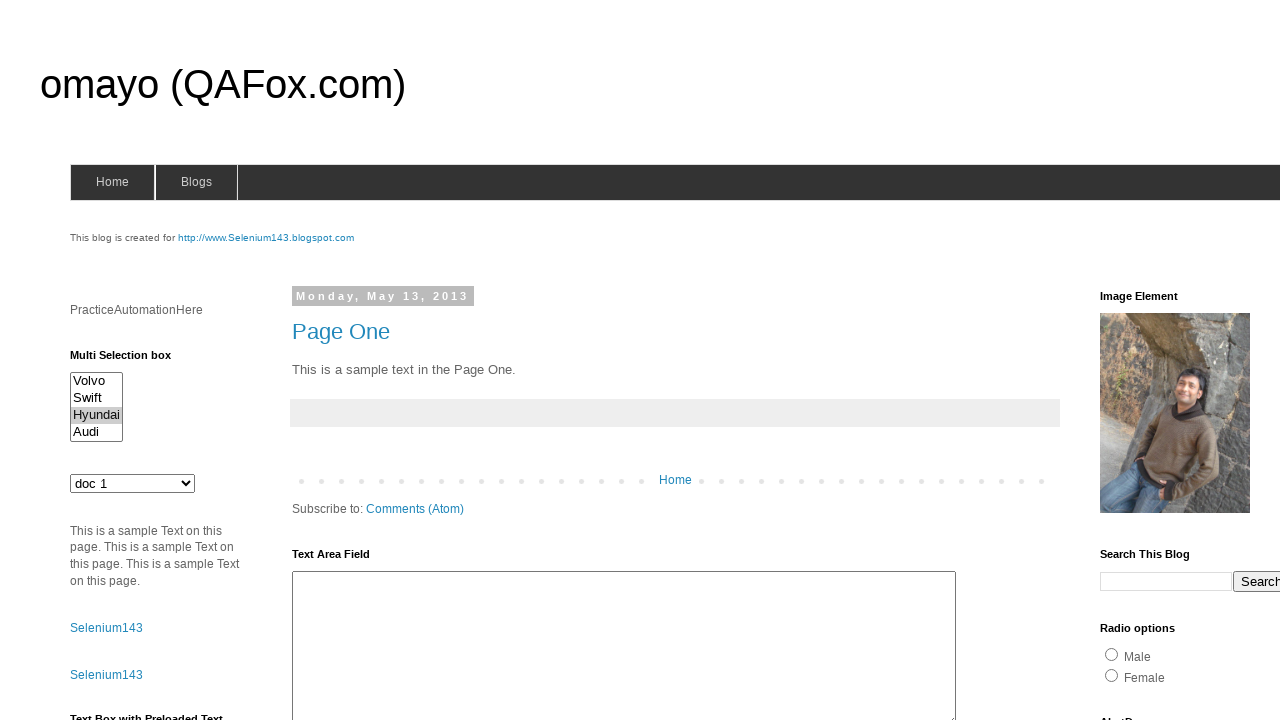

Waited 1000ms to observe multi-select selection
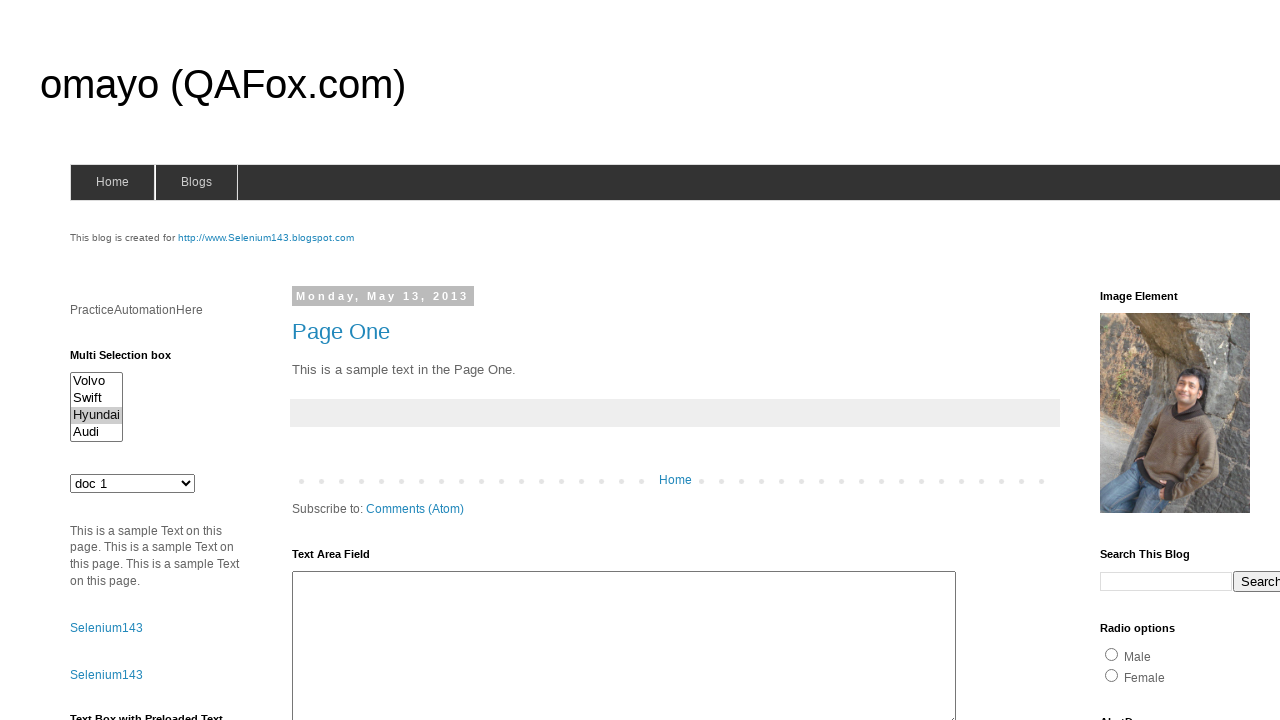

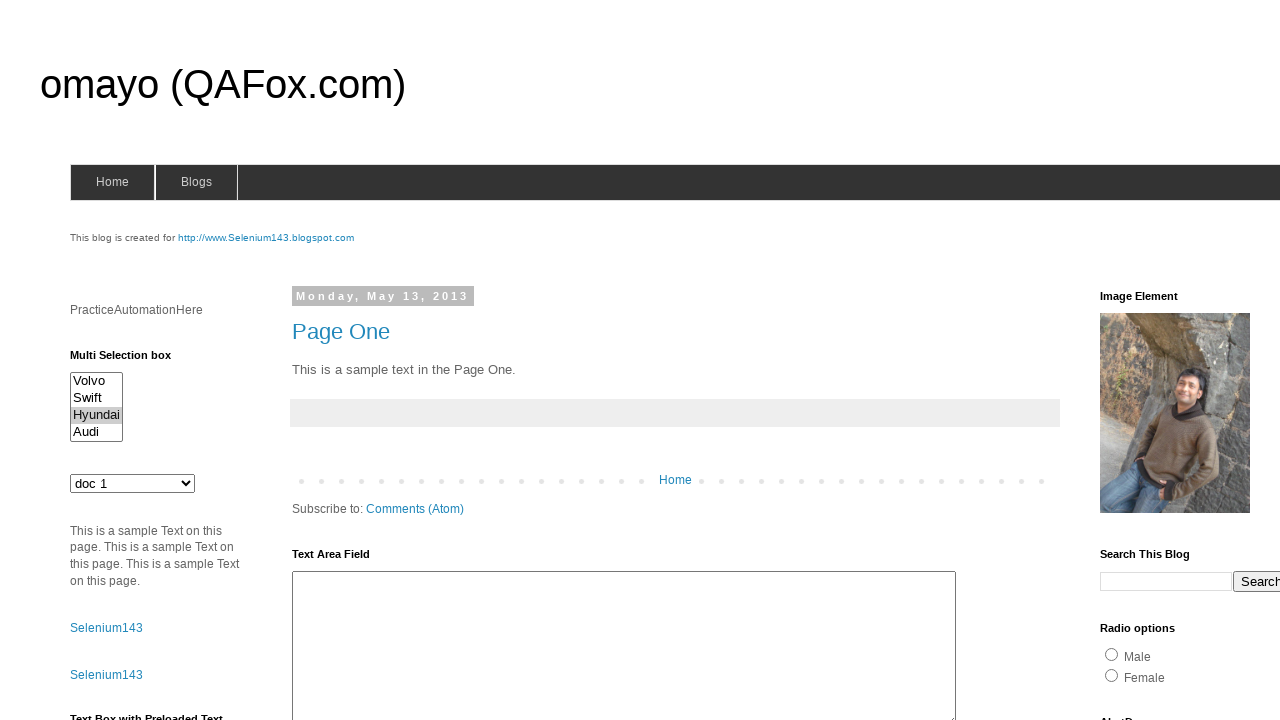